Tests adding two todo items sequentially and verifying both appear in the list with correct count

Starting URL: https://todomvc.com/examples/javascript-es6/dist/

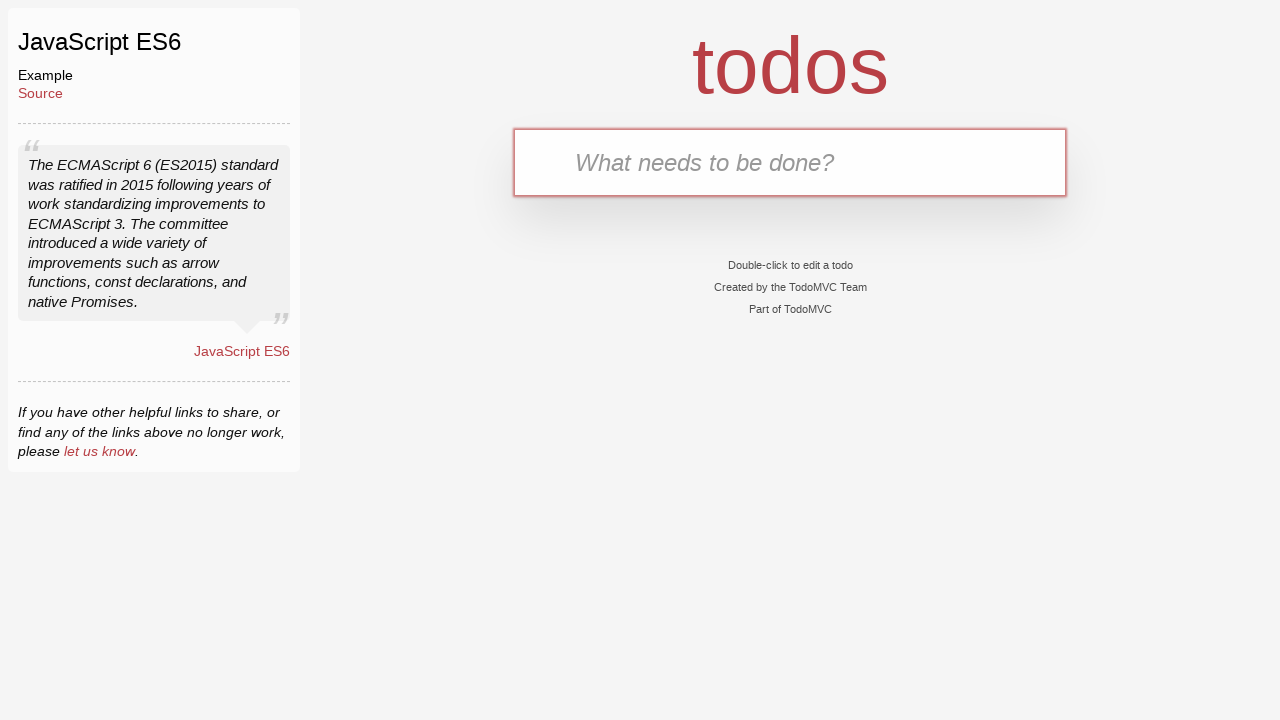

Filled new todo input with 'drink water' on .new-todo
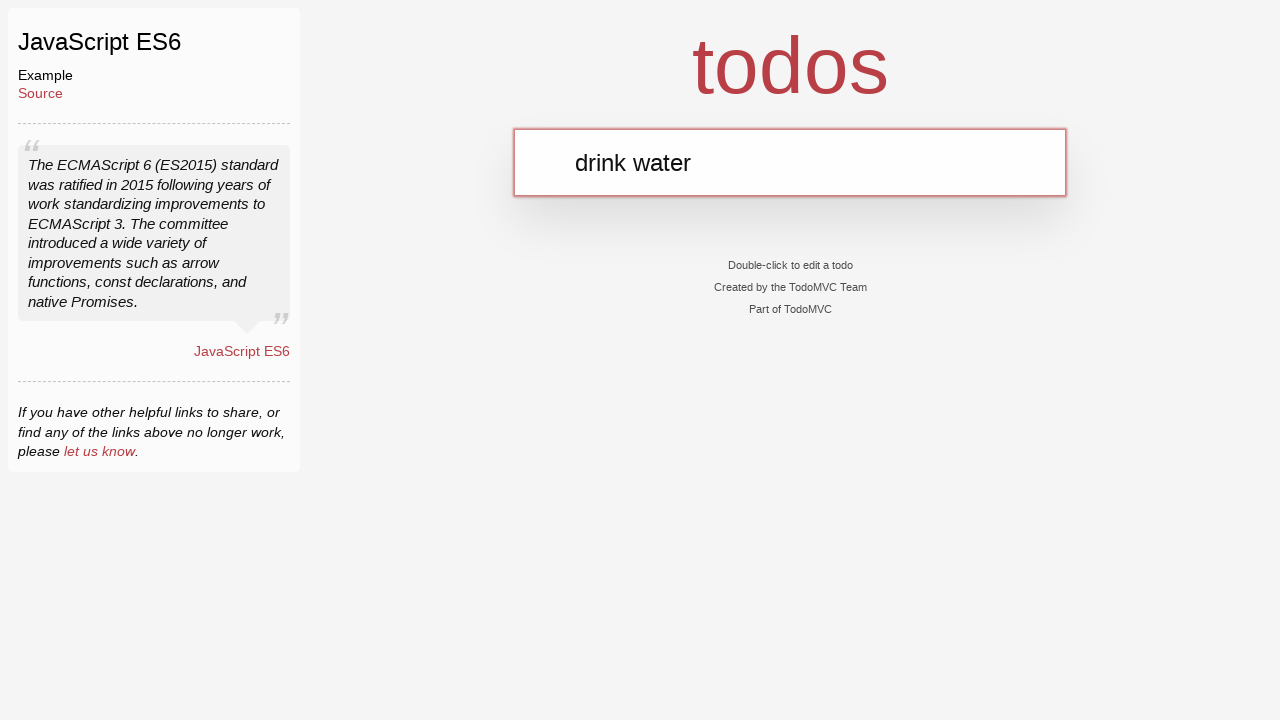

Pressed Enter to add first todo 'drink water' on .new-todo
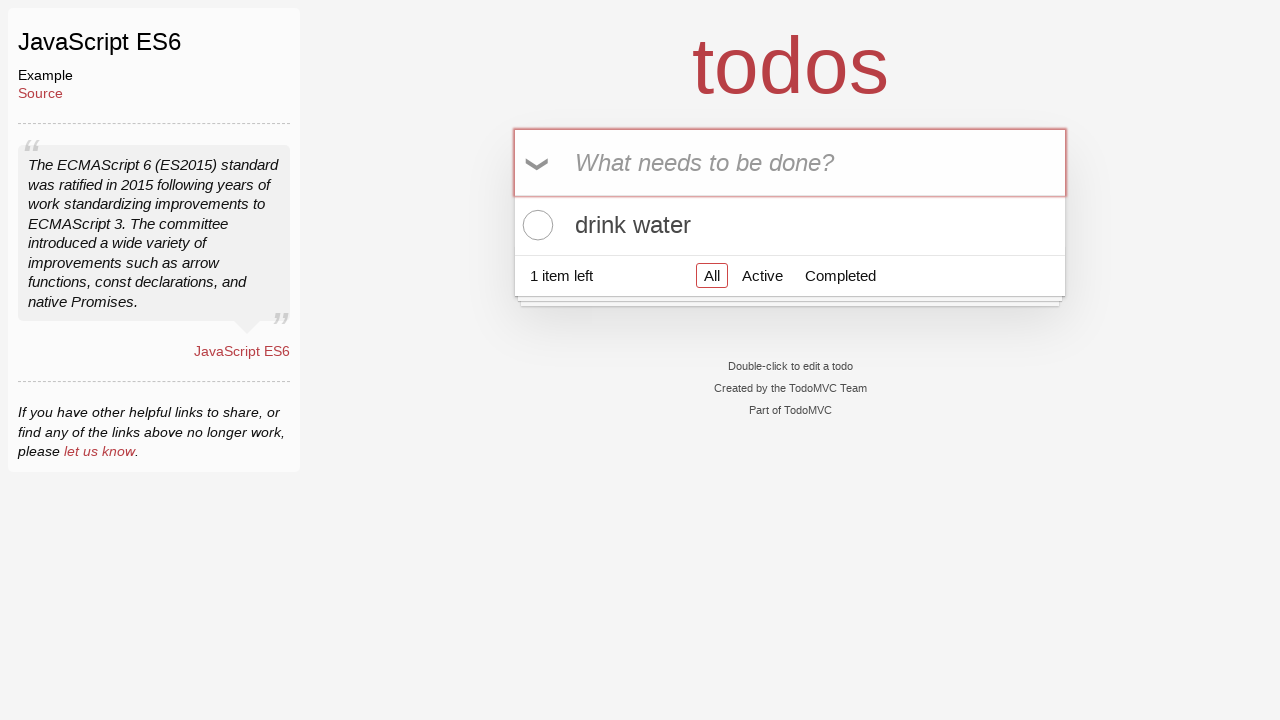

Filled new todo input with 'go to the gym' on .new-todo
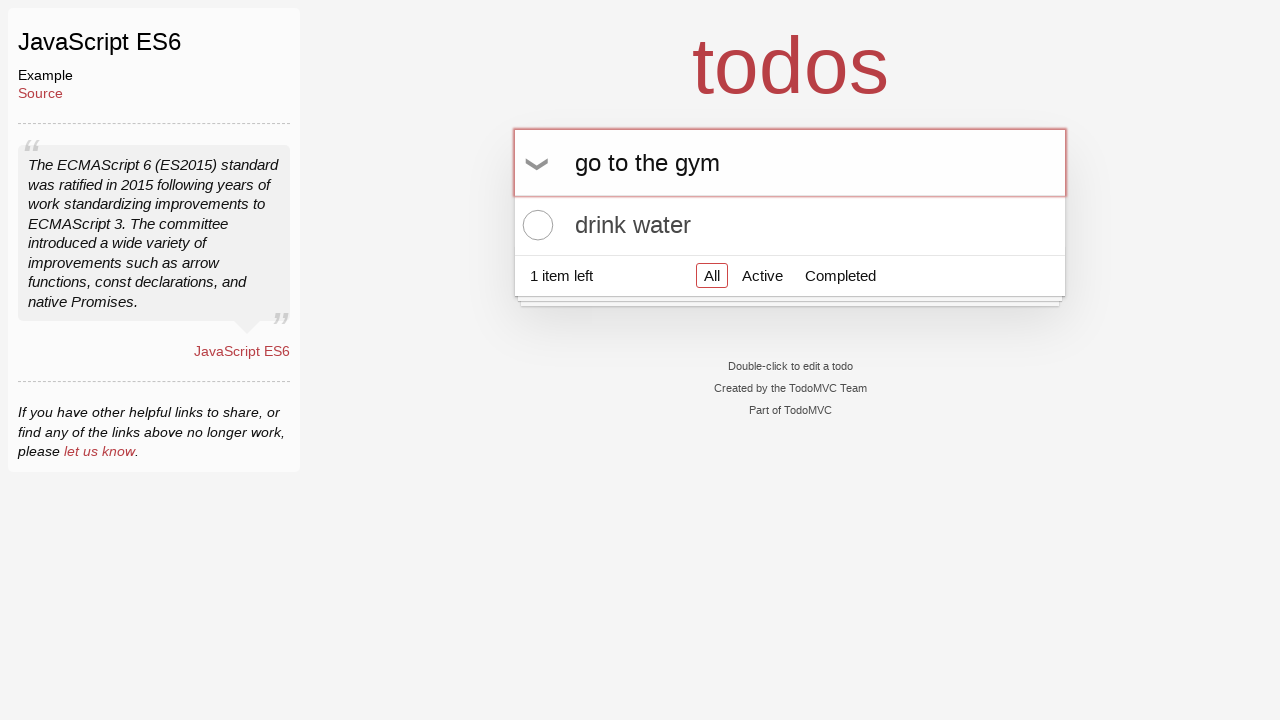

Pressed Enter to add second todo 'go to the gym' on .new-todo
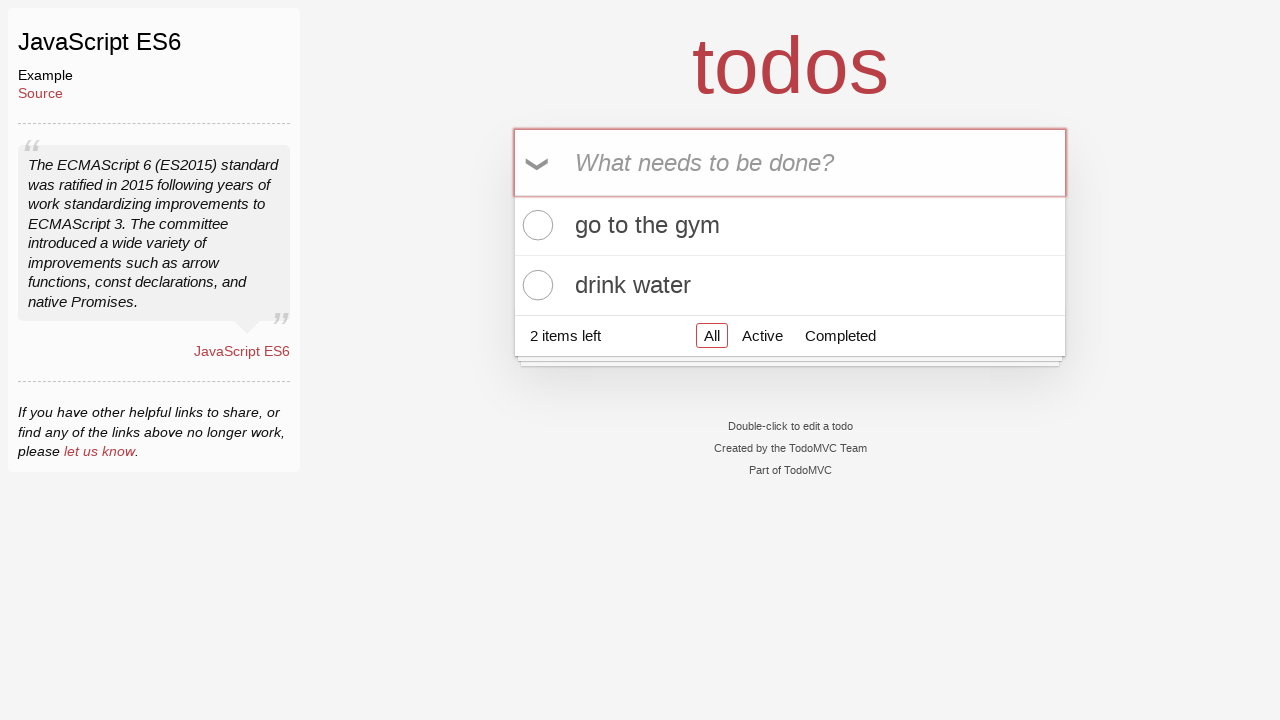

Waited for todo list items to appear
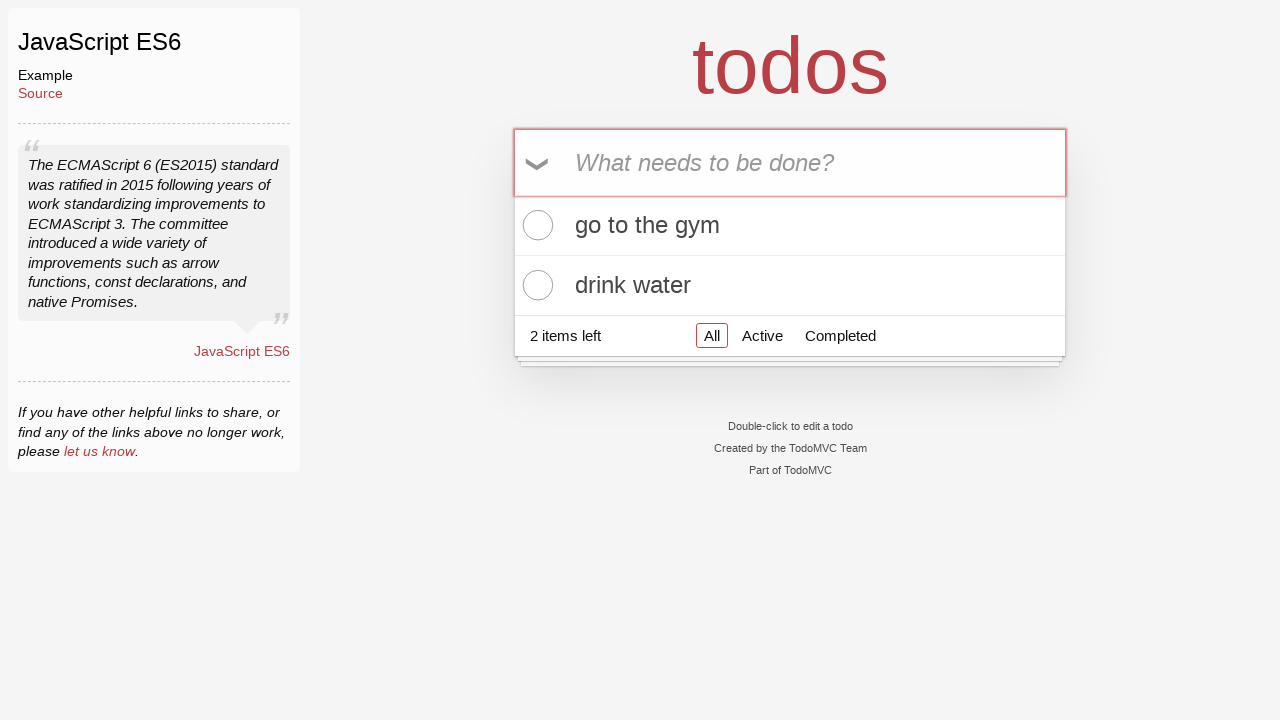

Located all todo list items
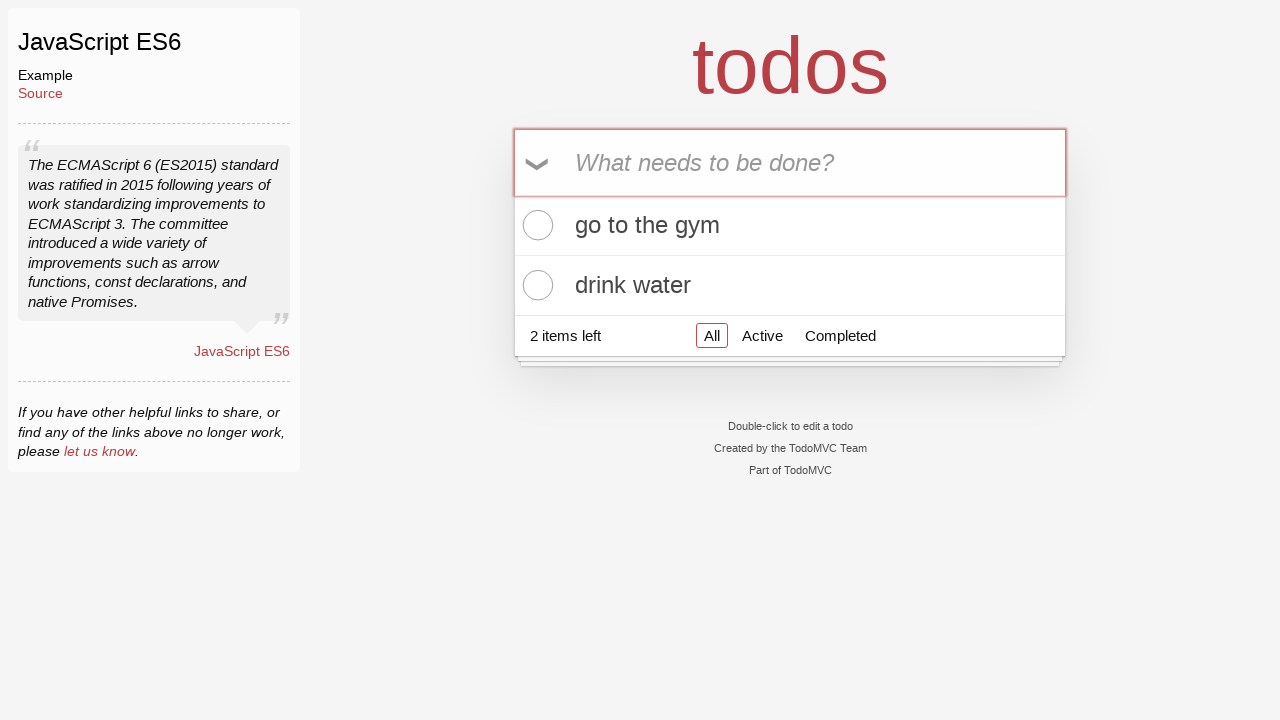

Verified that exactly 2 todos are displayed in the list
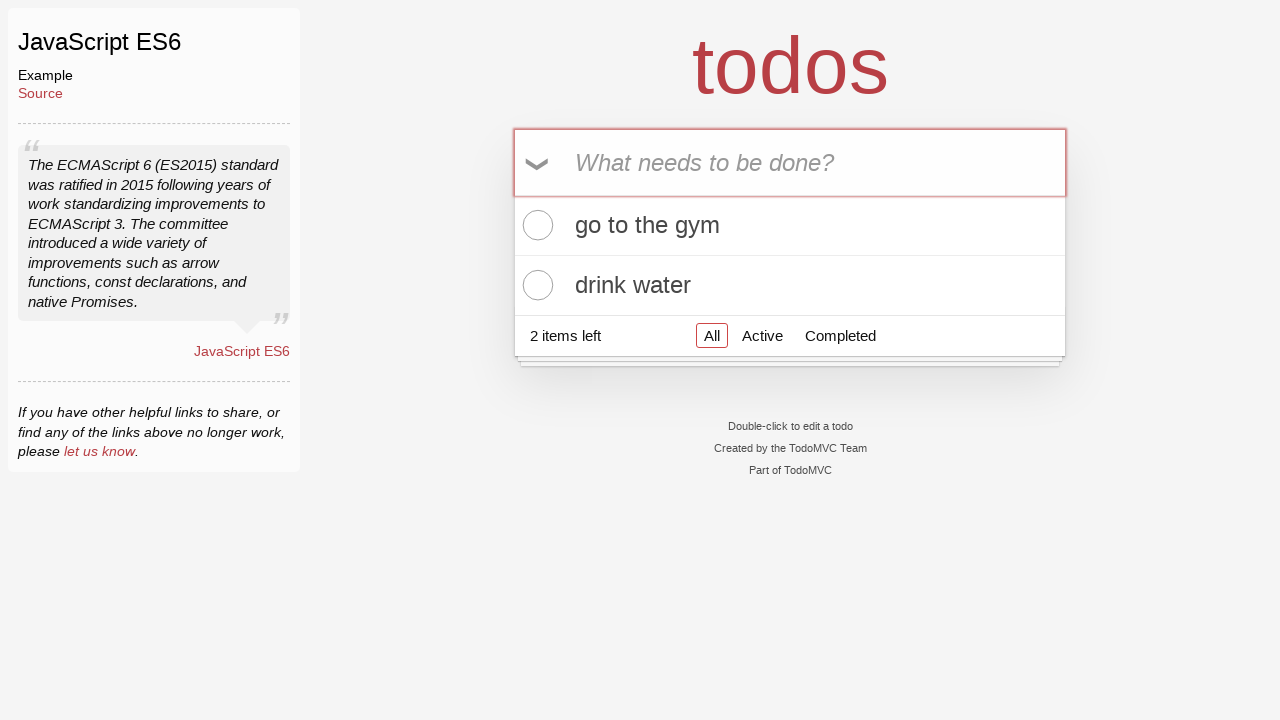

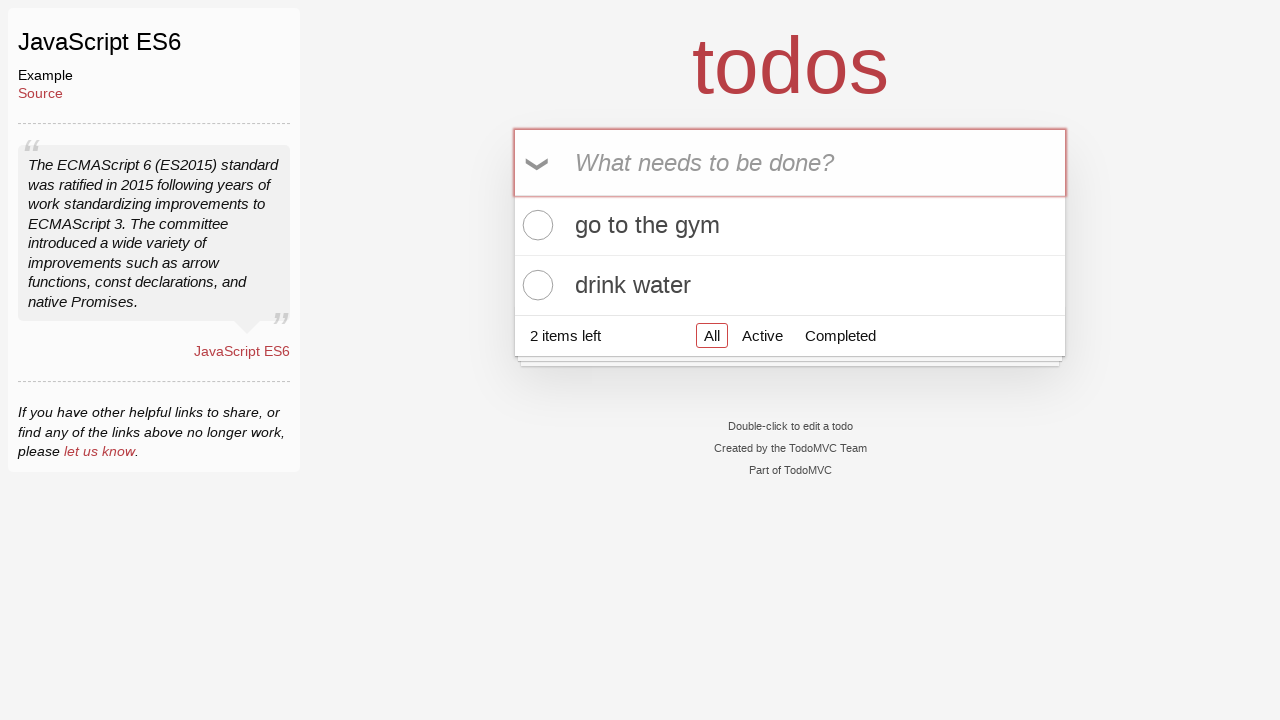